Navigates to lybrate.com healthcare website and waits for the page to load

Starting URL: https://www.lybrate.com/

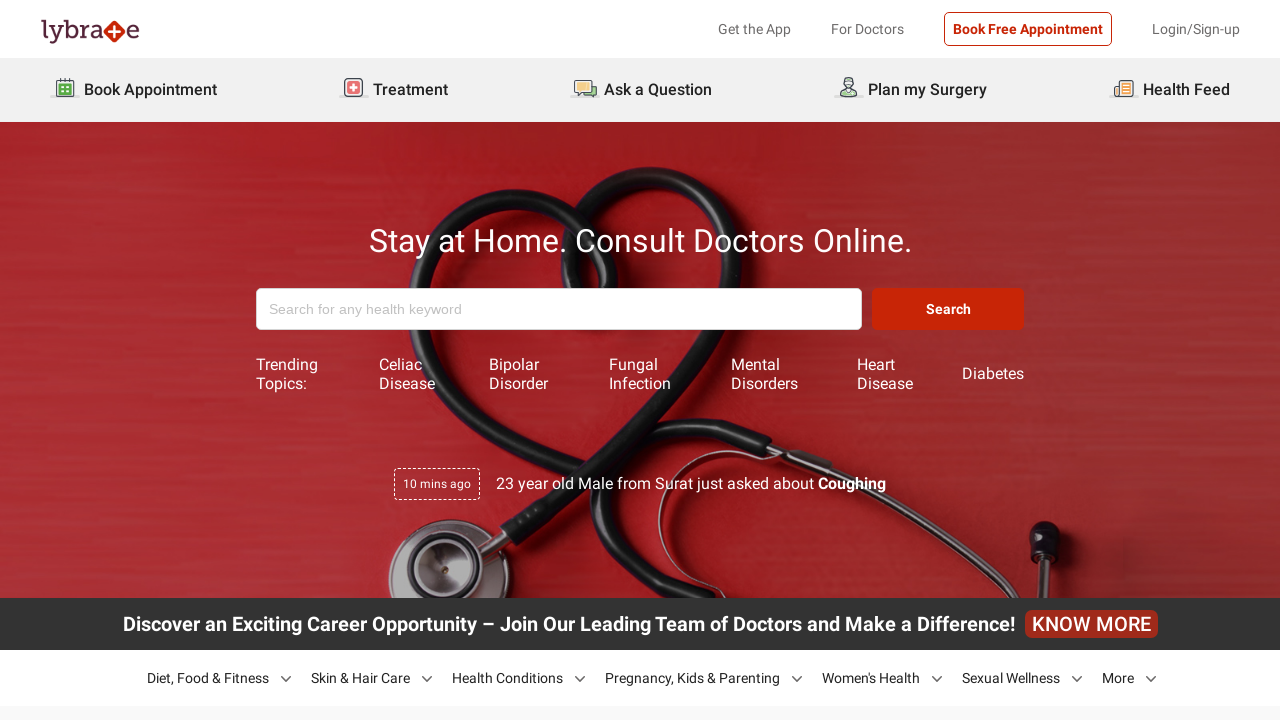

Navigated to Lybrate.com healthcare website
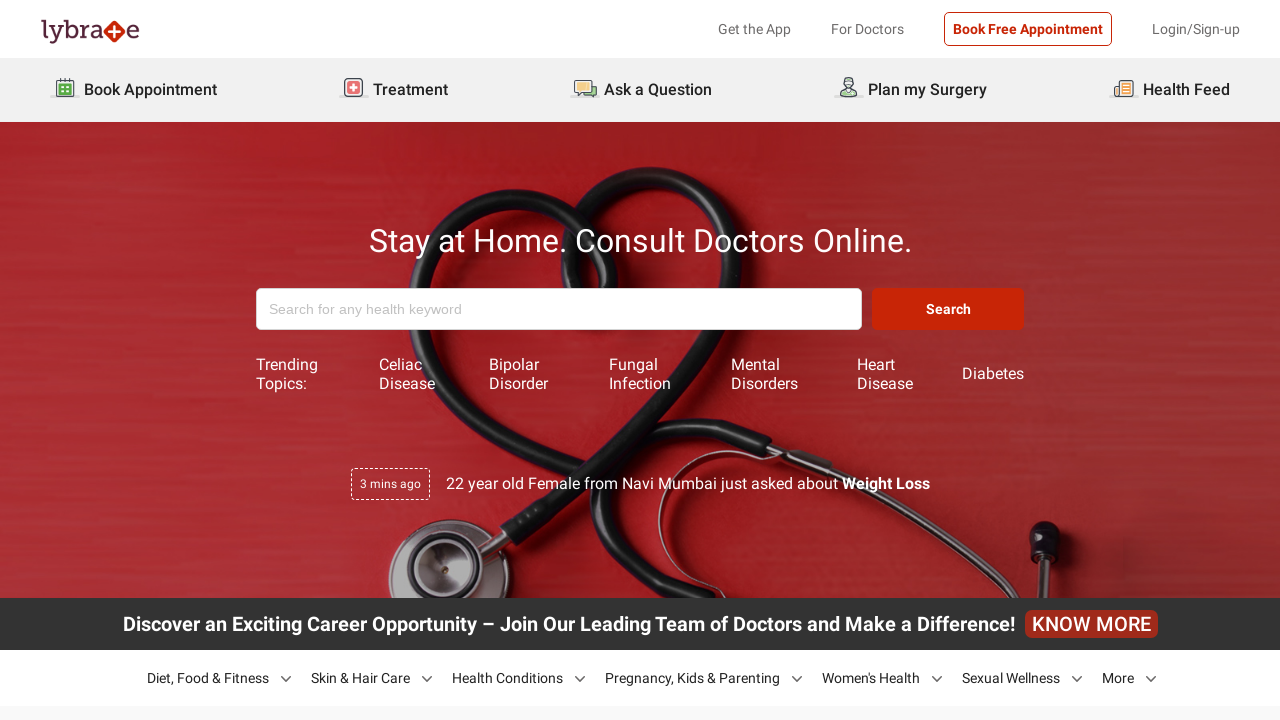

Page DOM content loaded completely
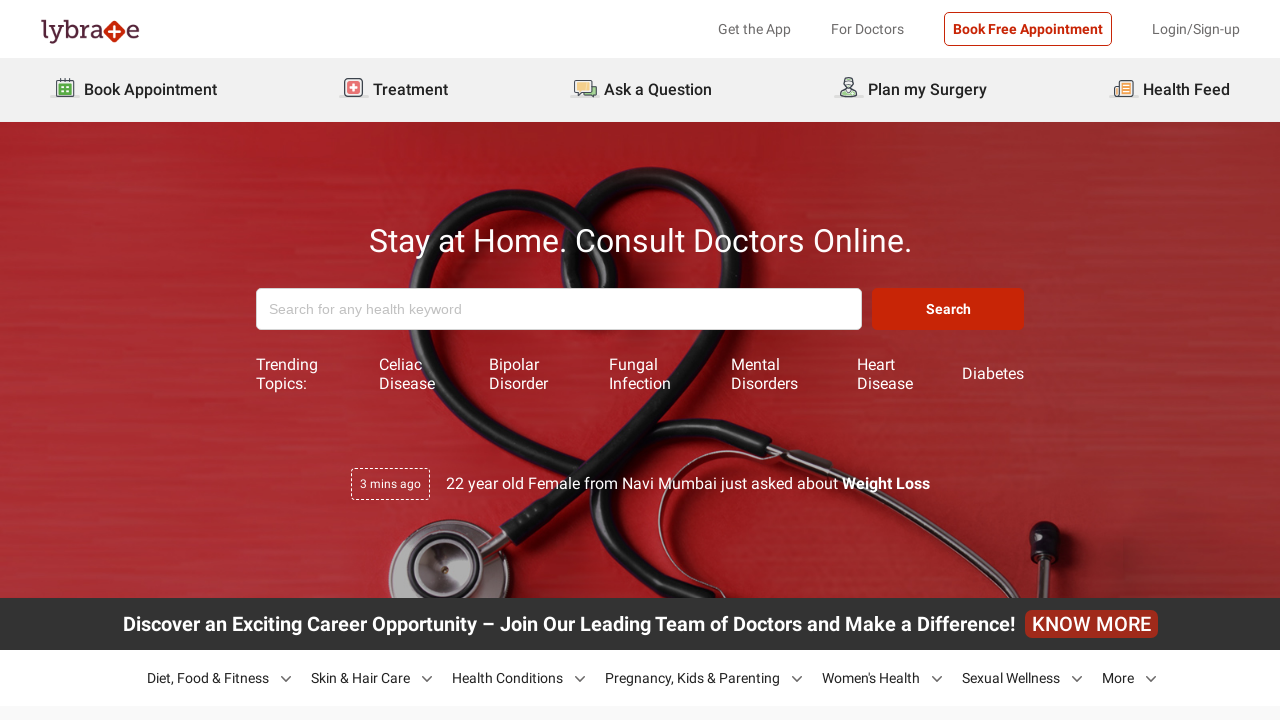

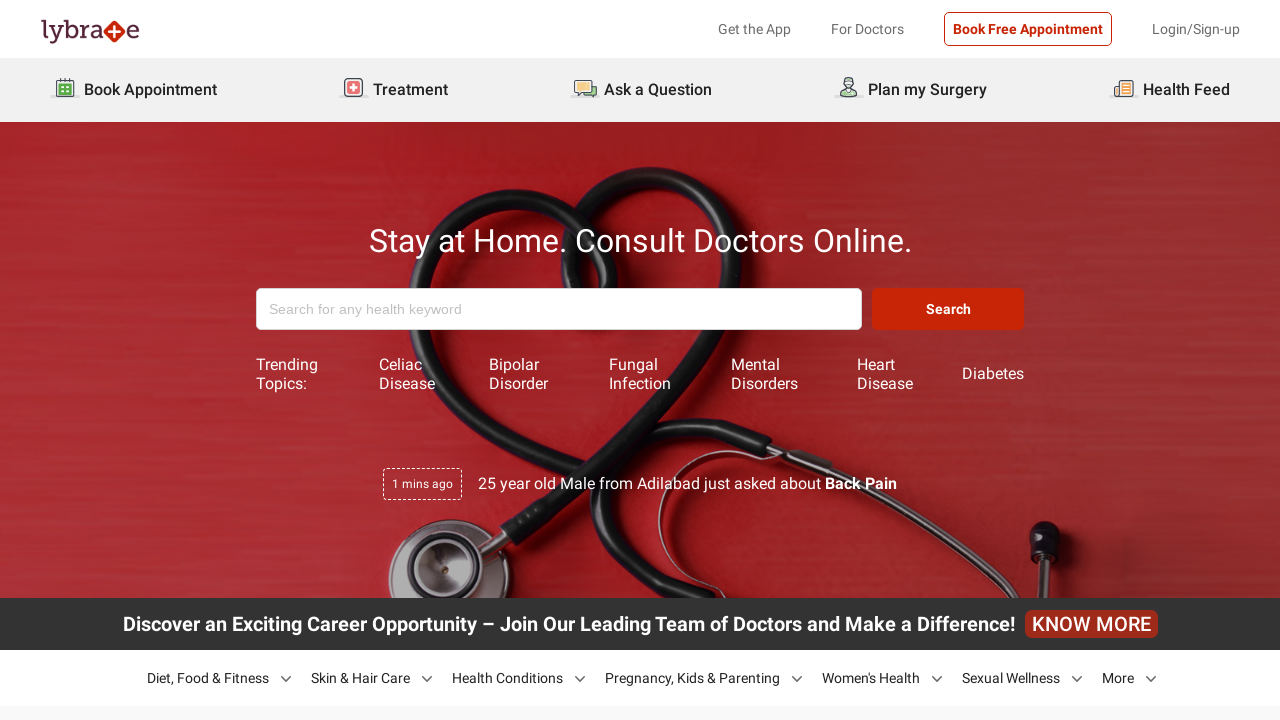